Navigates to OpenEducat OMR feature page and clicks on the Features dropdown to expand the menu items

Starting URL: https://openeducat.org/feature-omr

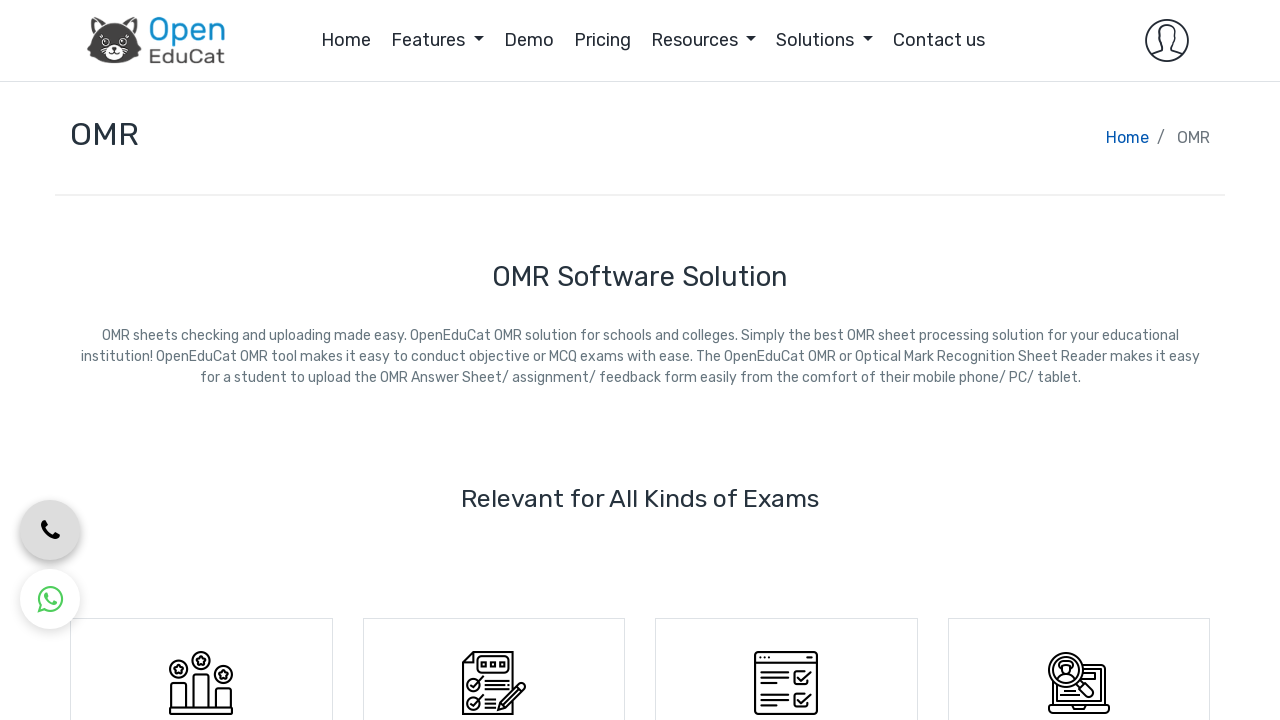

Navigated to OpenEducat OMR feature page
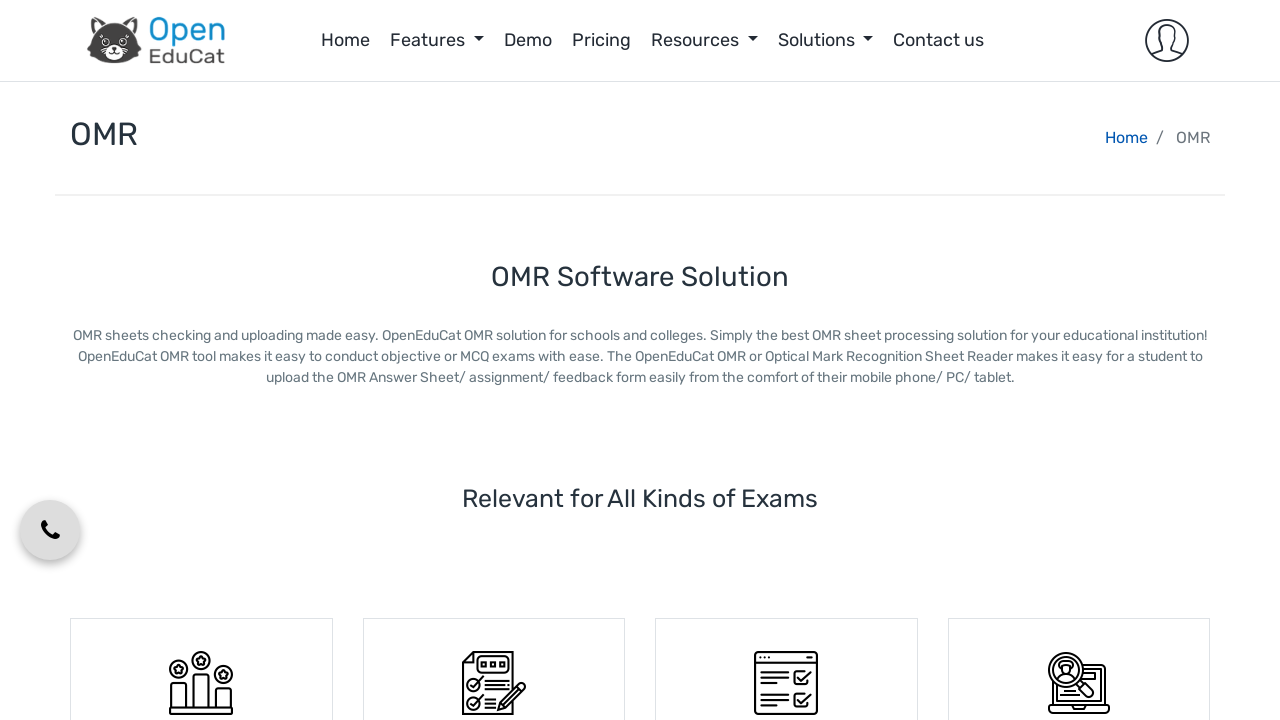

Clicked on Features dropdown to expand menu items at (430, 40) on xpath=//span[contains(text(),'Features')]
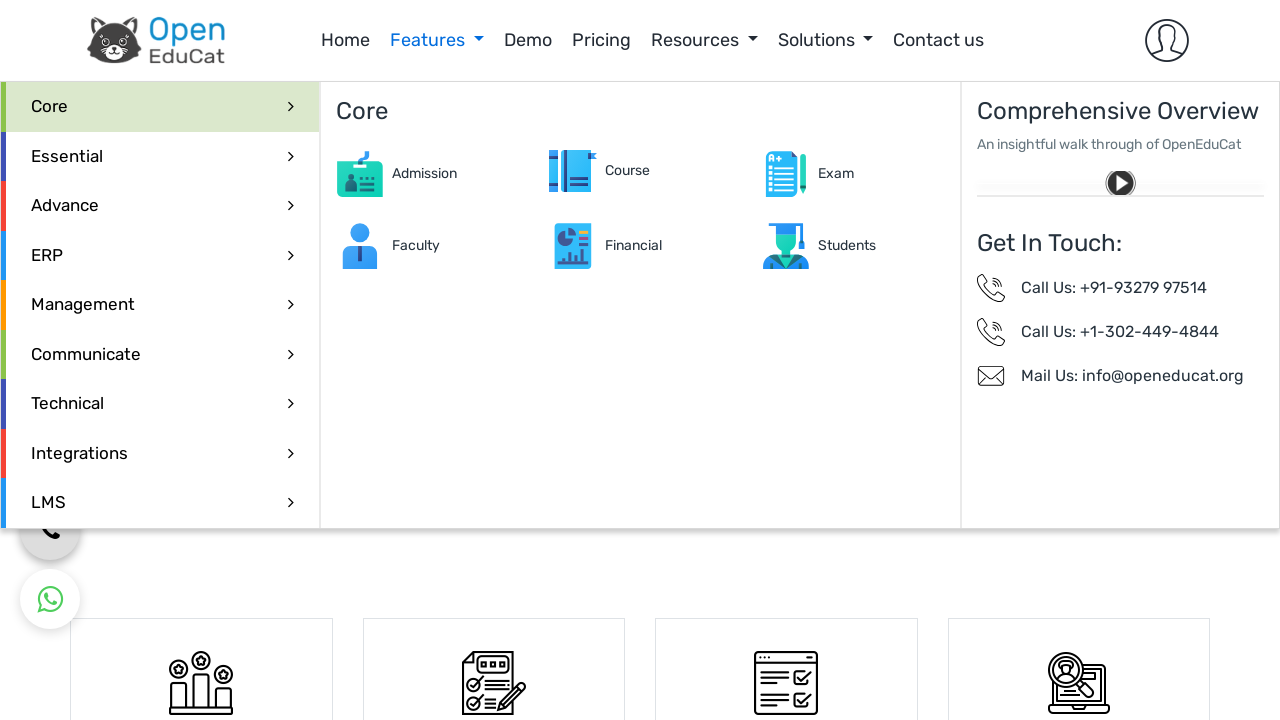

Menu items loaded and became visible
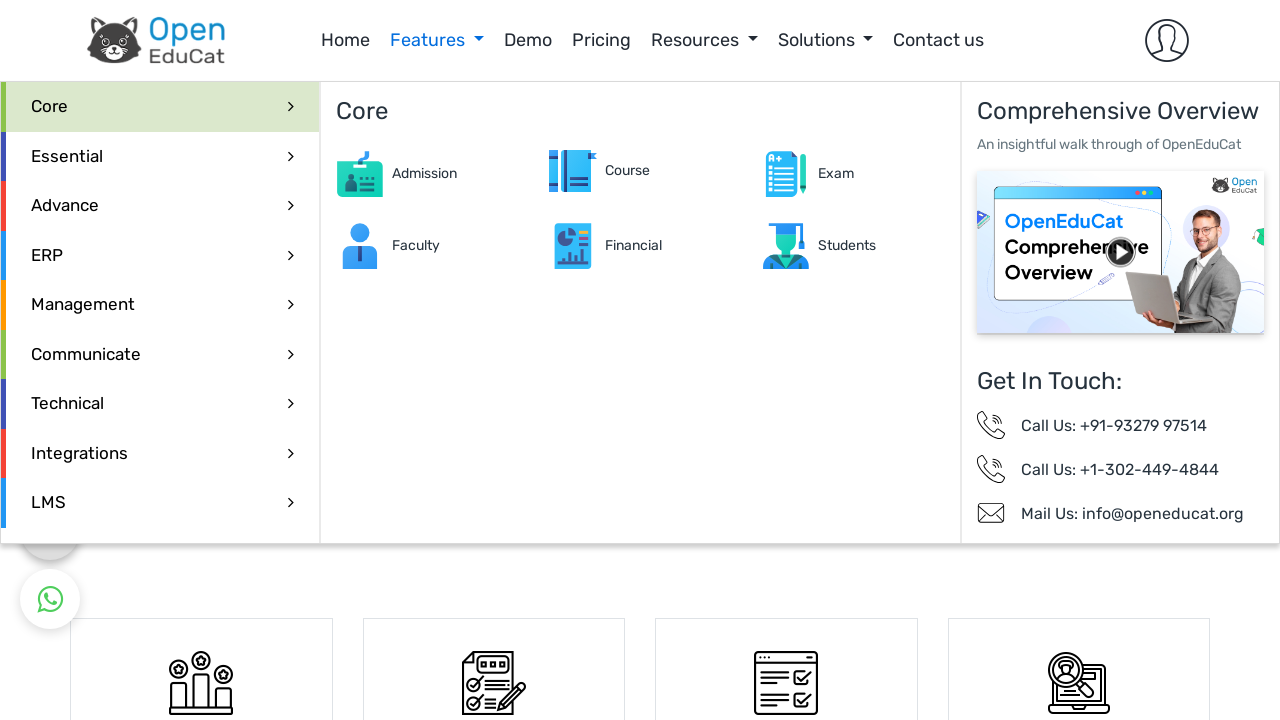

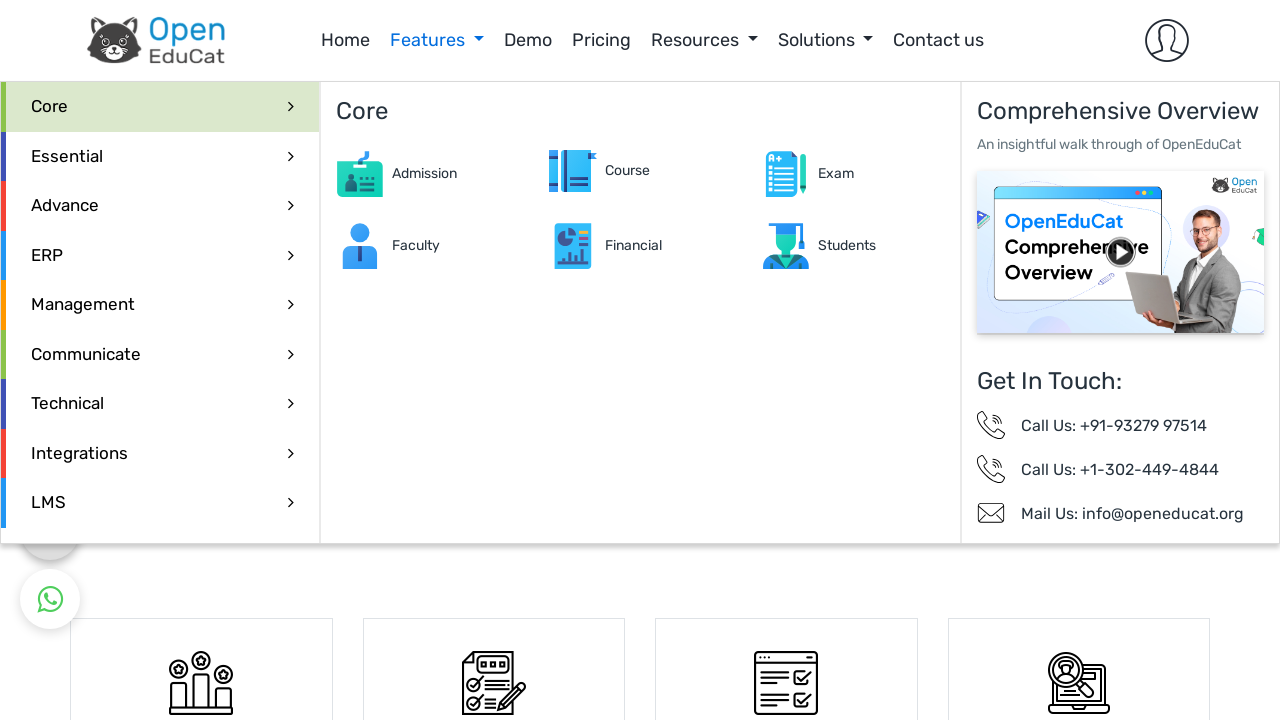